Tests a student application by entering a student identifier (AW-3) into a dialog box and clicking OK to proceed, then interacts with the page using keyboard navigation.

Starting URL: https://live.monetanalytics.com/stu_proc/student.html#

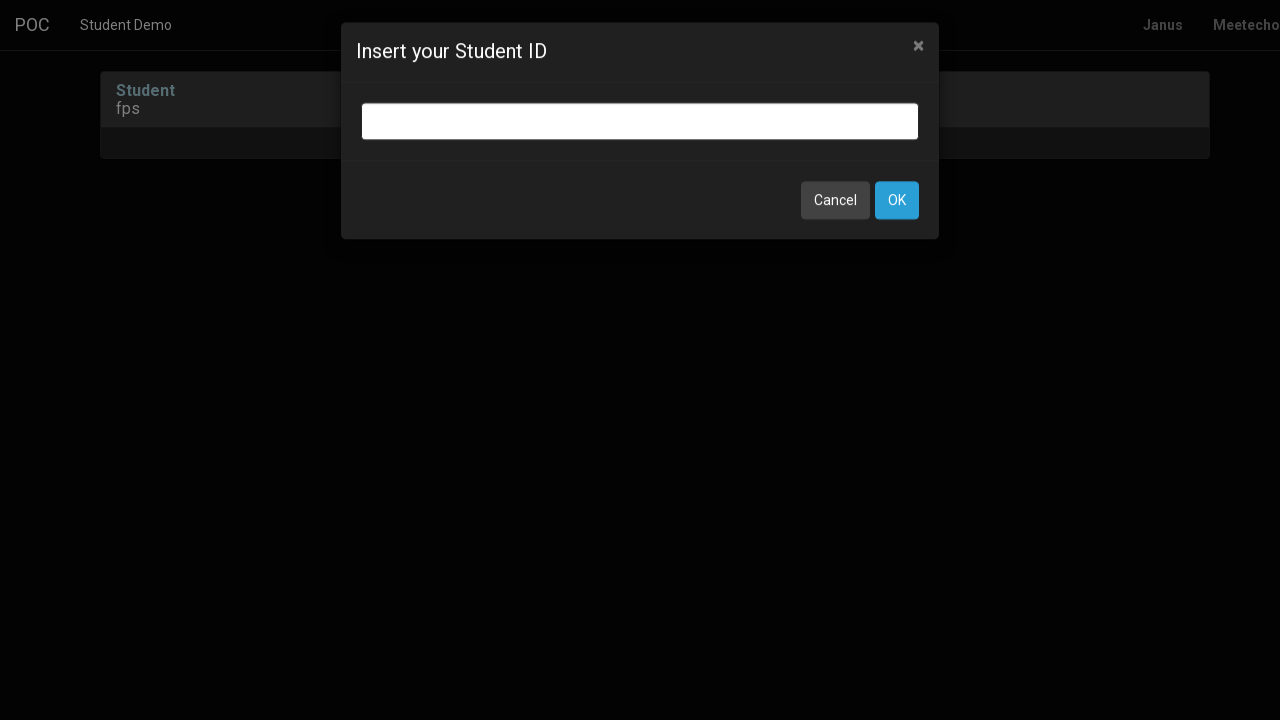

Student identifier input field appeared in dialog
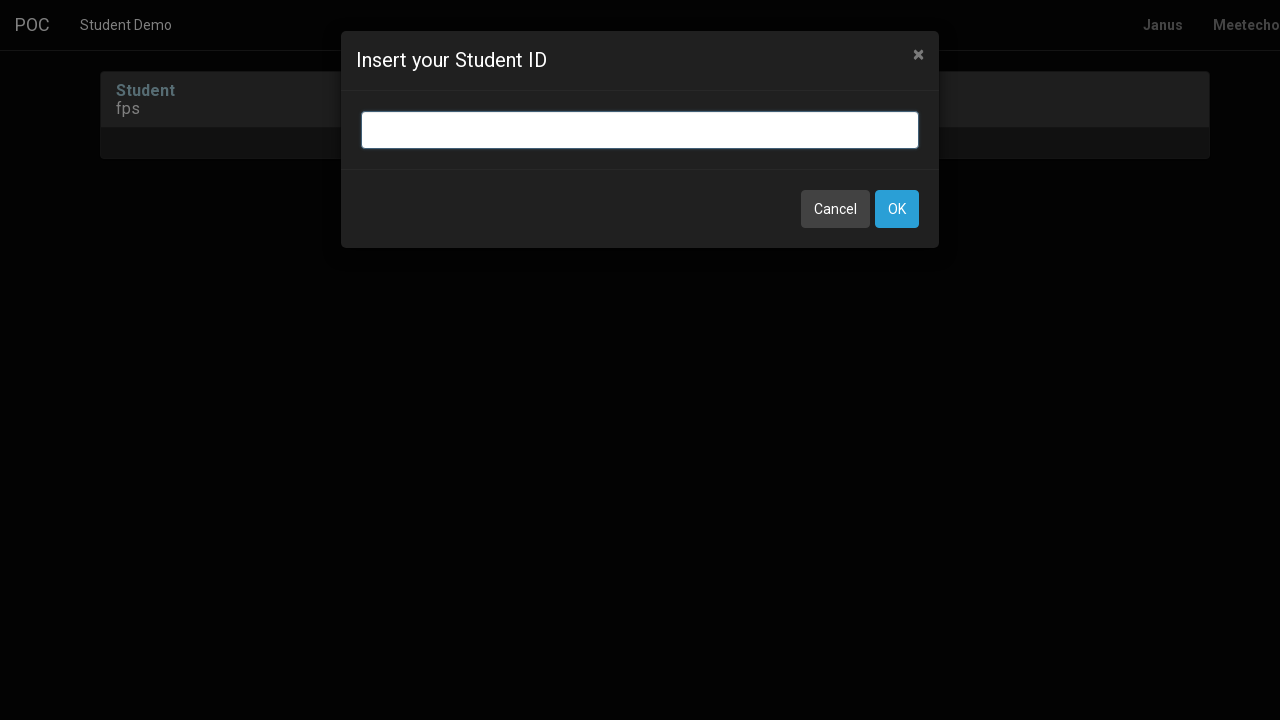

Entered student identifier 'AW-3' into dialog field on input.bootbox-input.bootbox-input-text.form-control
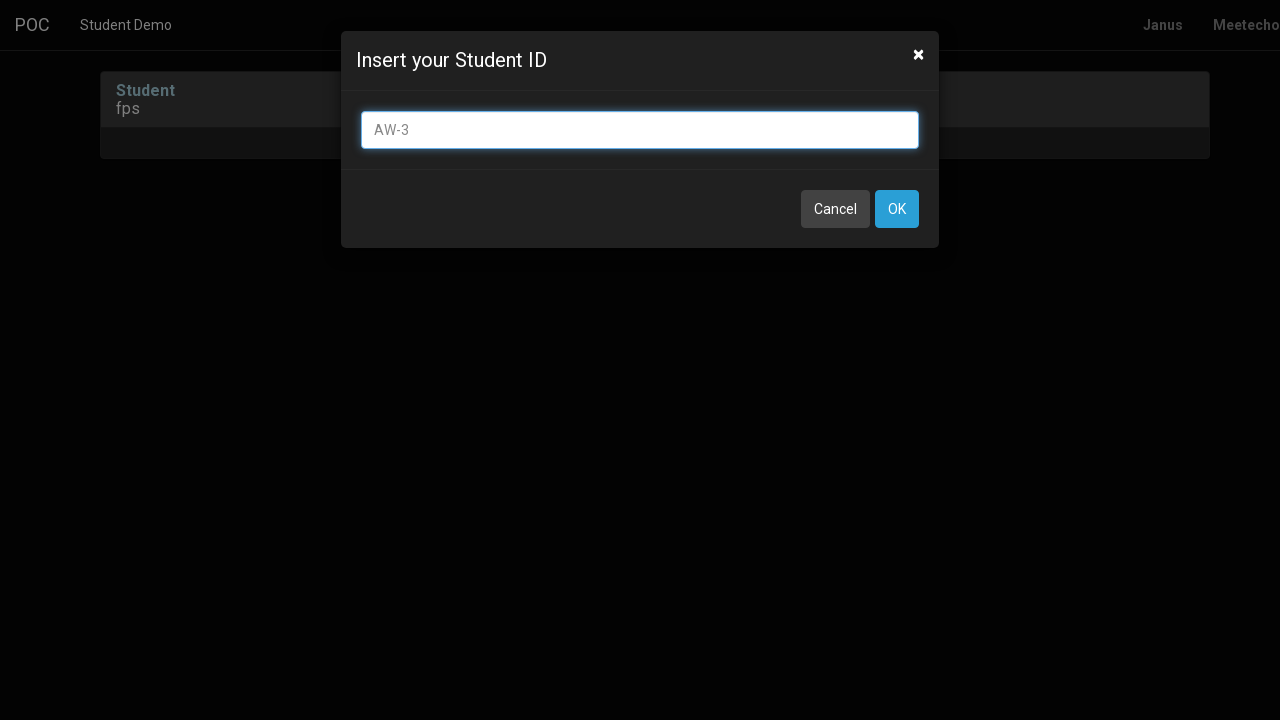

Clicked OK button to submit student identifier at (897, 209) on button:has-text('OK')
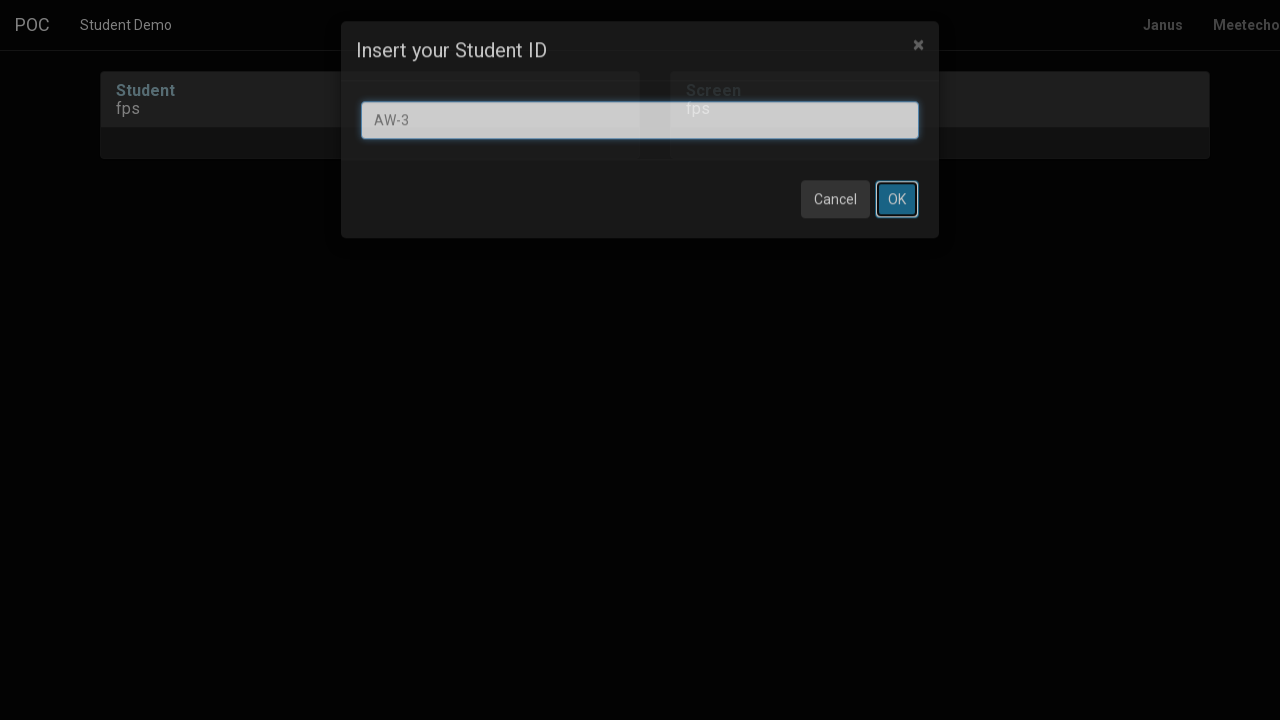

Waited 8 seconds for page to process student data
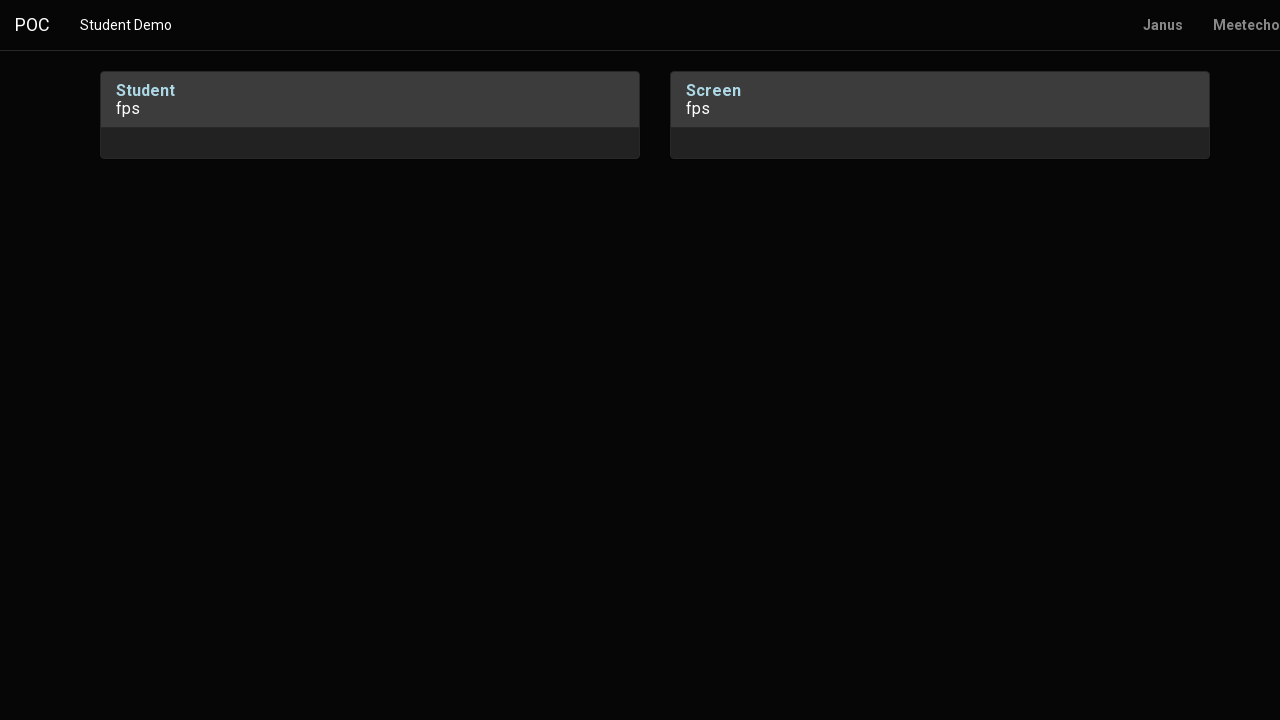

Pressed Tab key for keyboard navigation
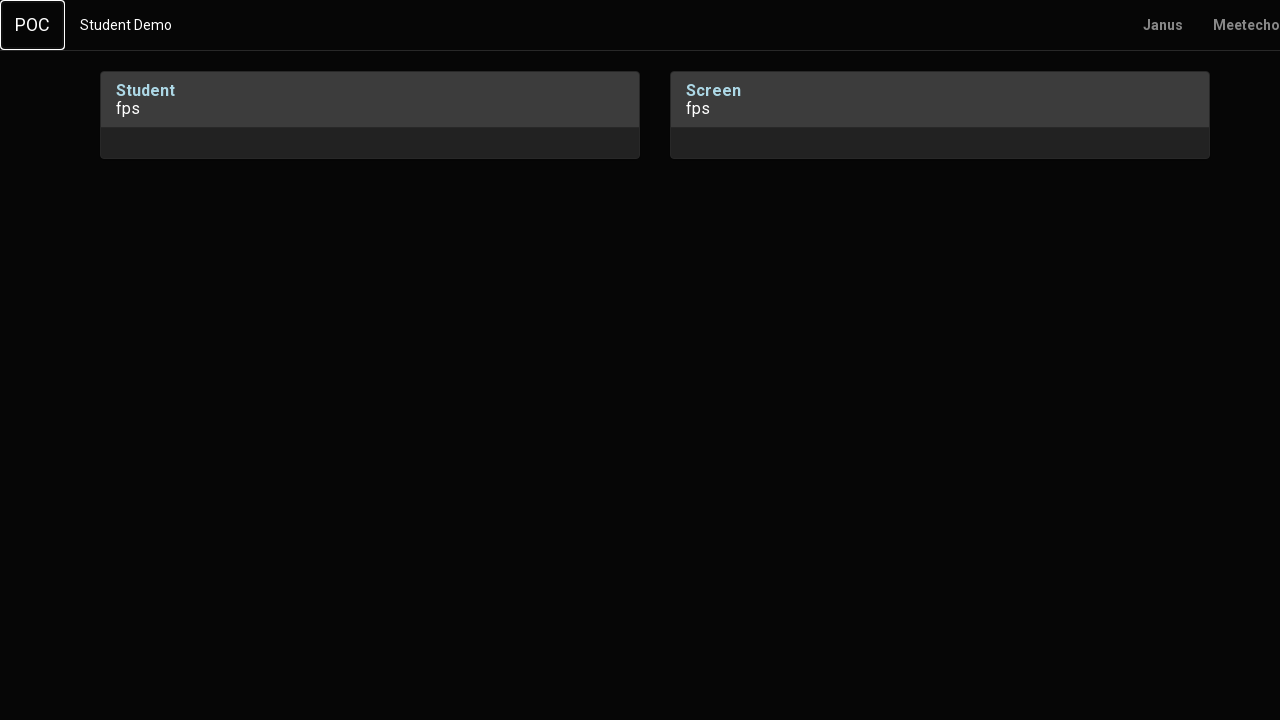

Waited 1 second
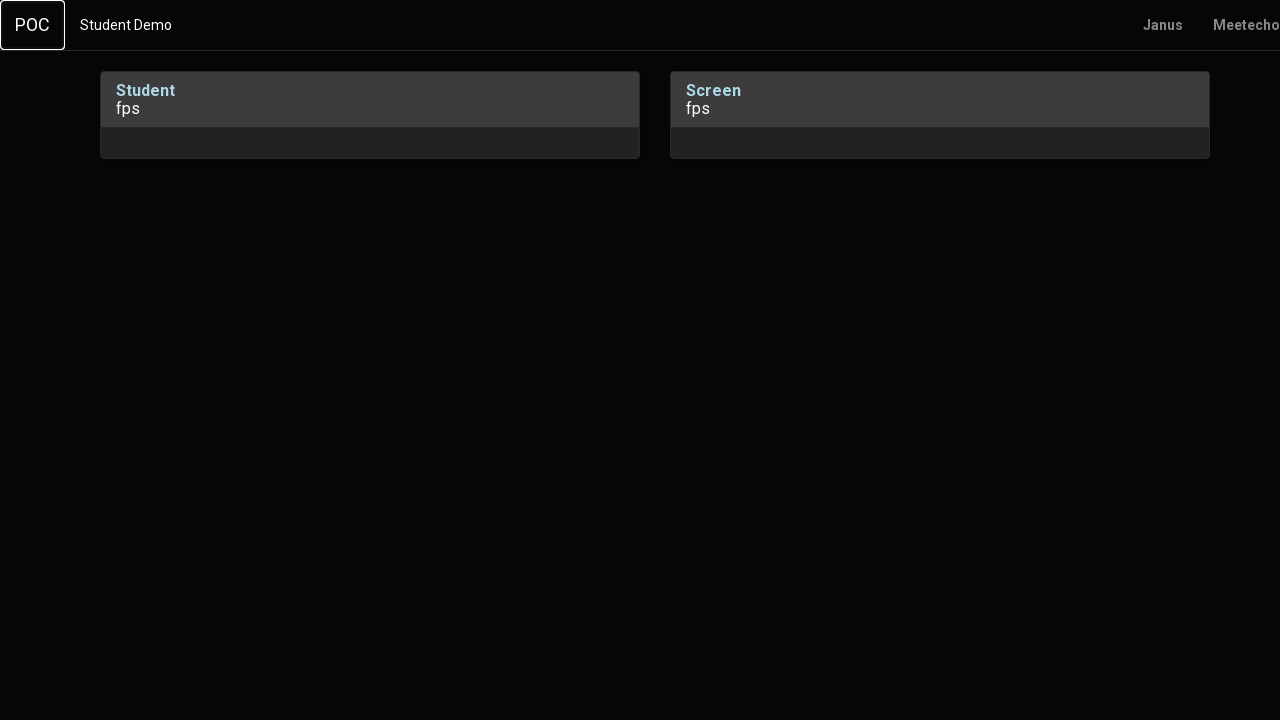

Pressed Enter key
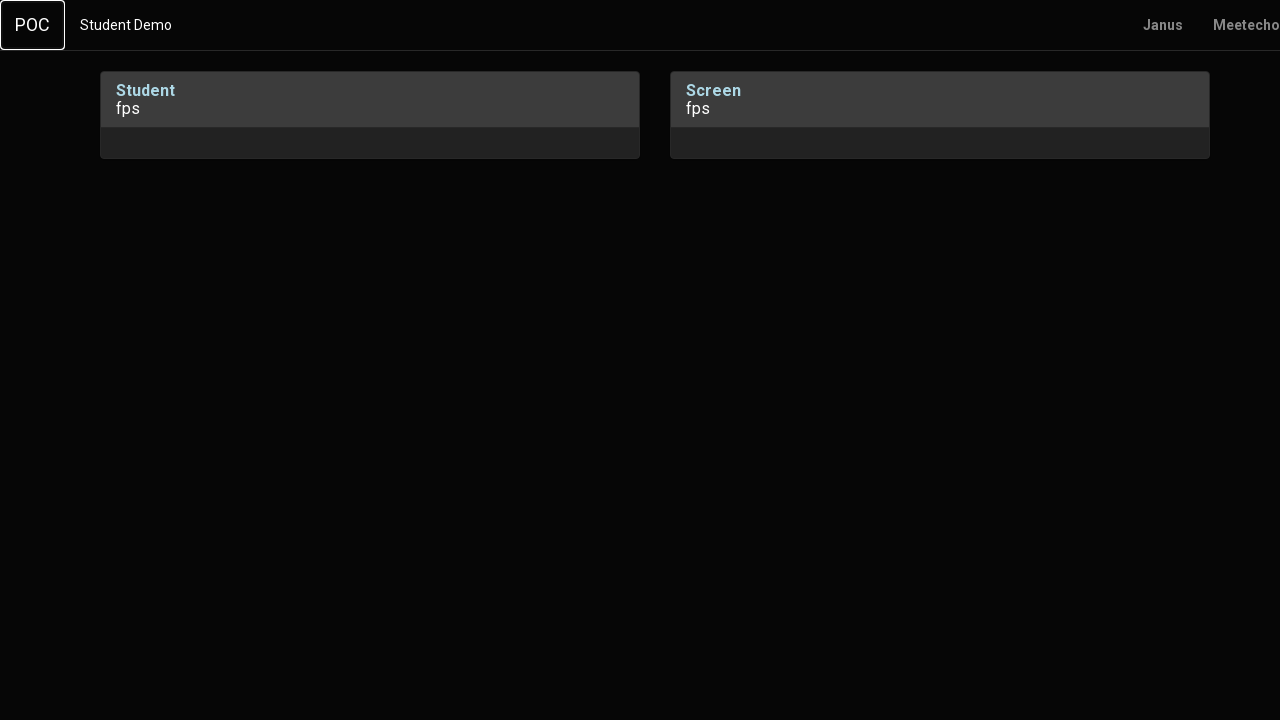

Waited 2 seconds
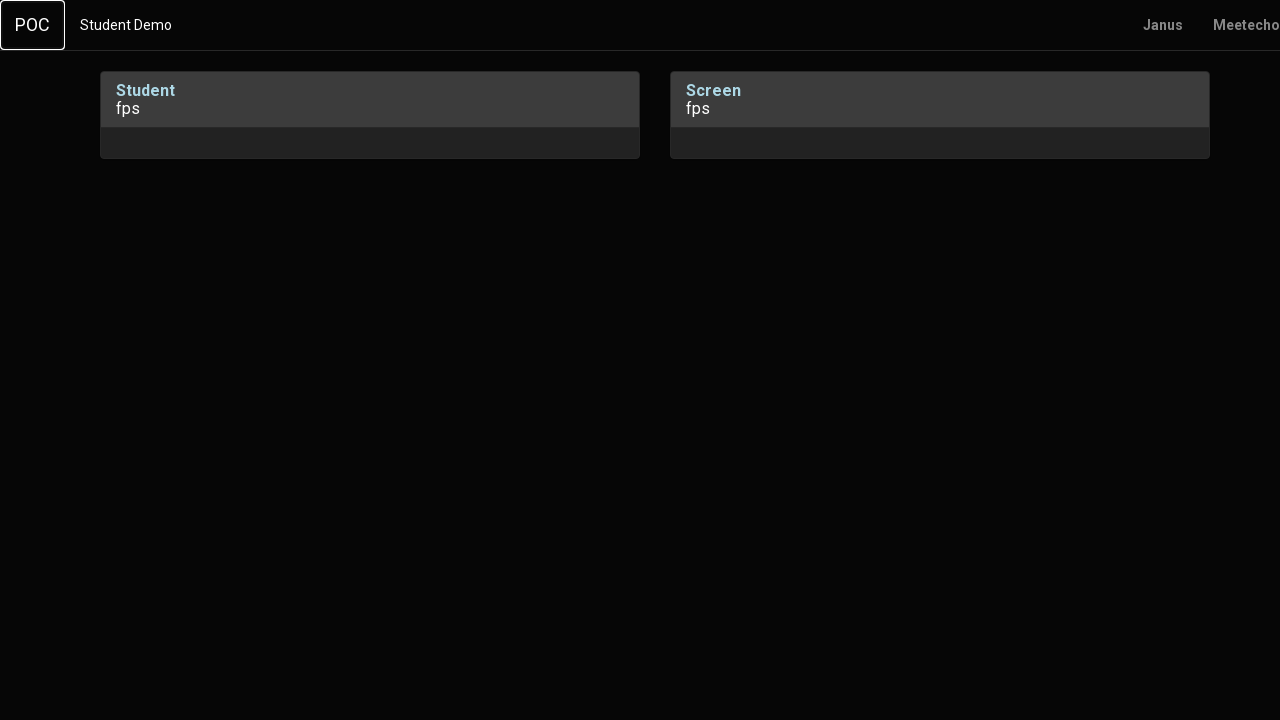

Pressed Tab key for keyboard navigation
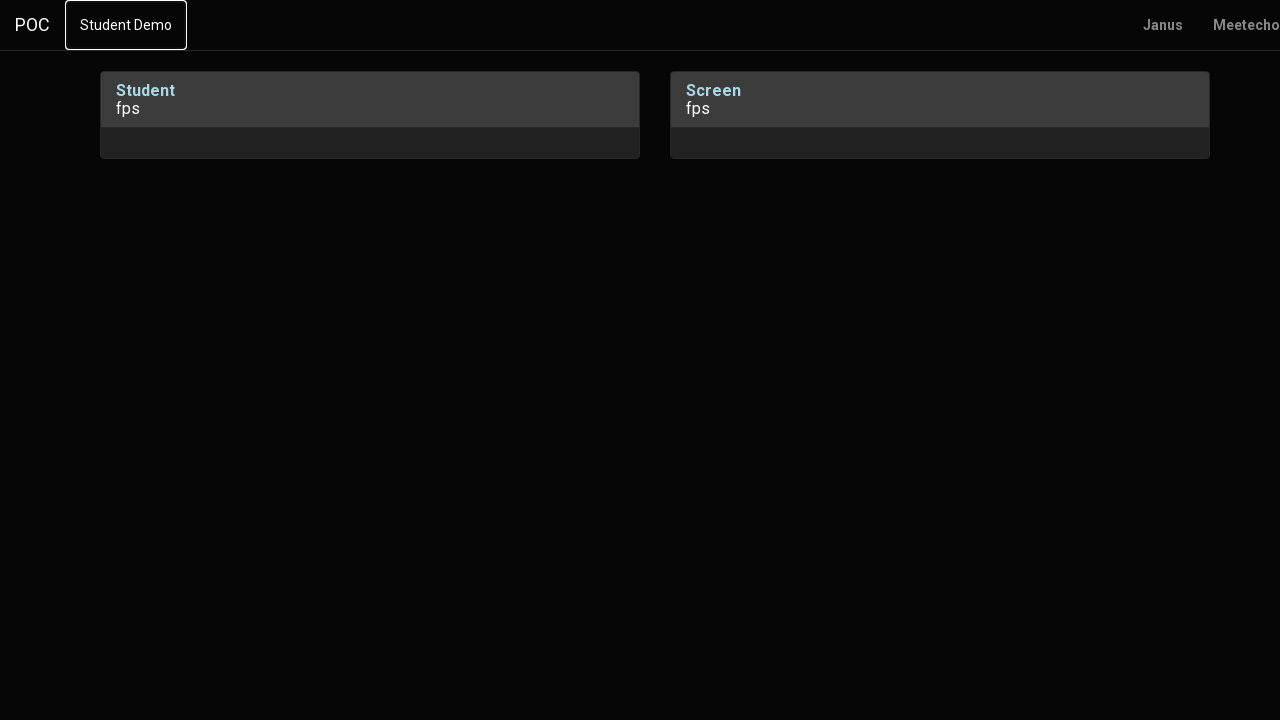

Waited 1 second
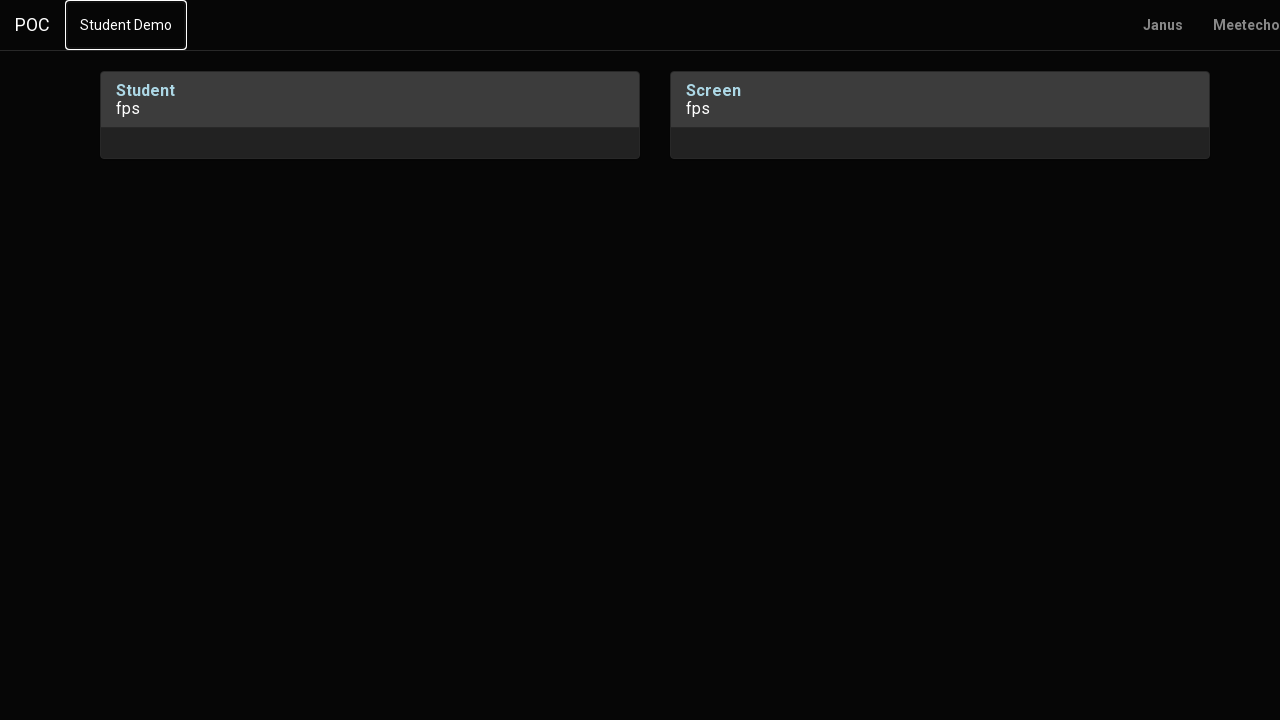

Pressed Tab key for keyboard navigation
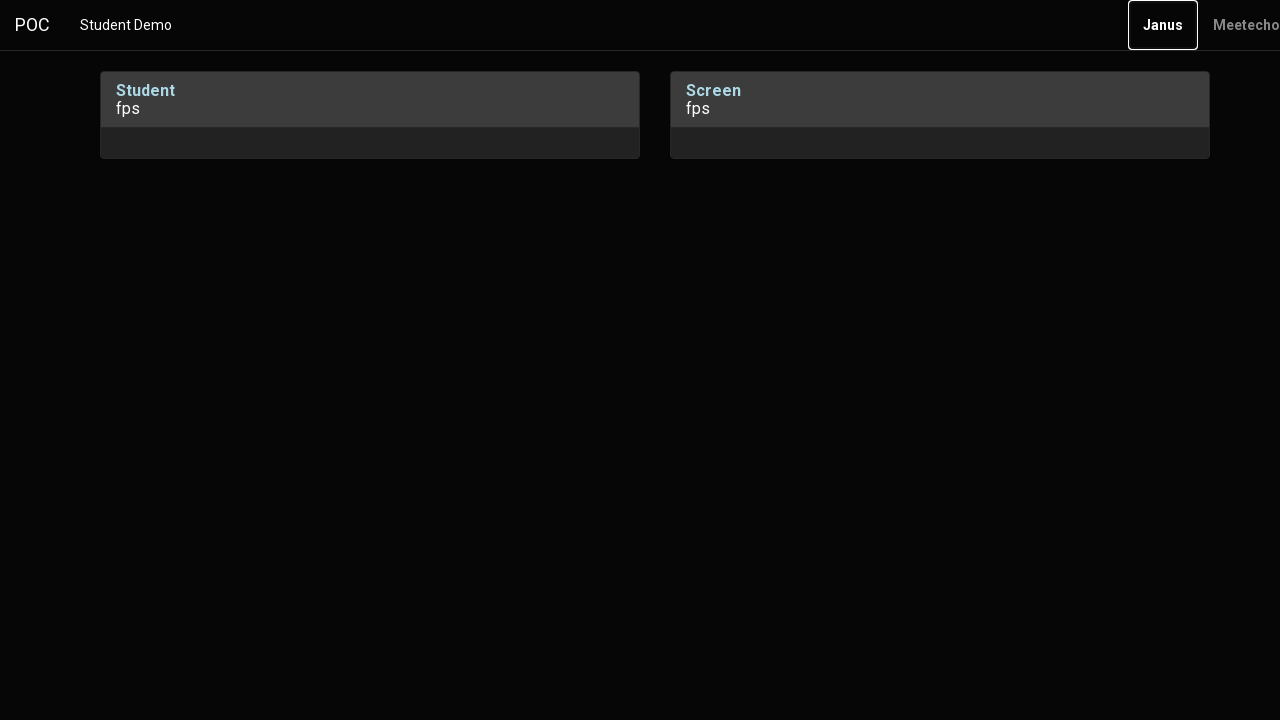

Waited 2 seconds
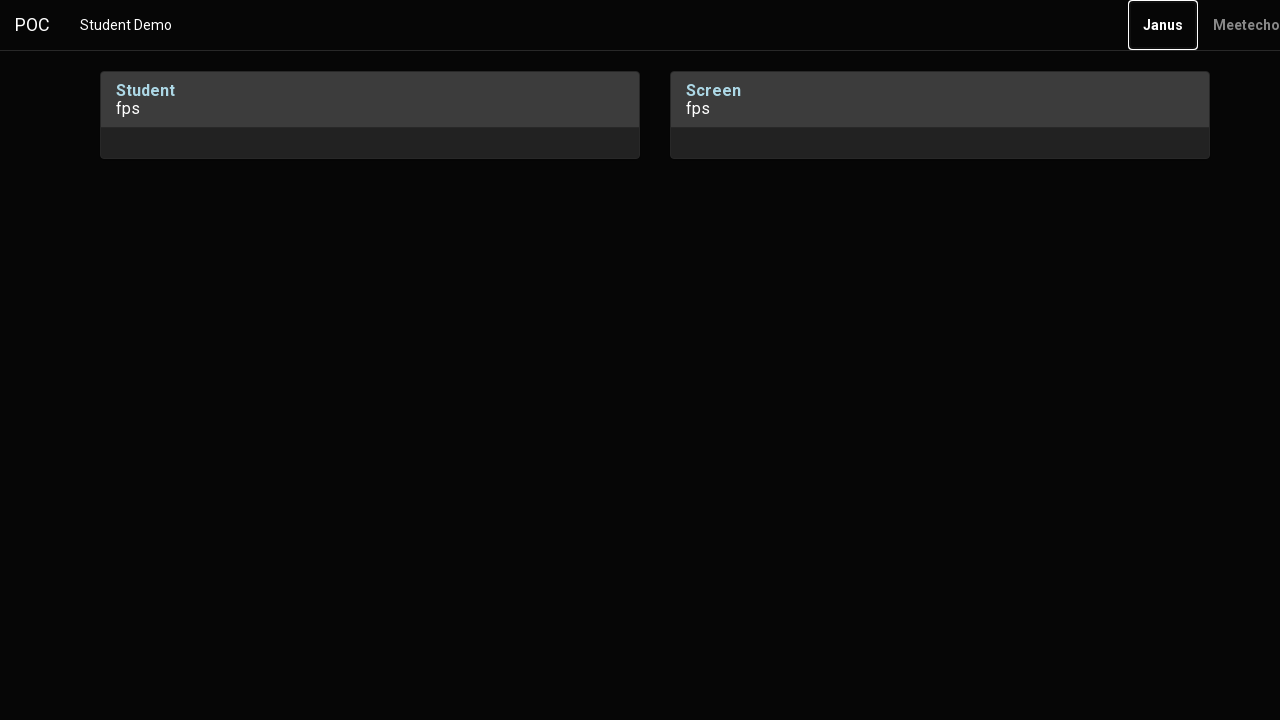

Pressed Enter key to complete interaction
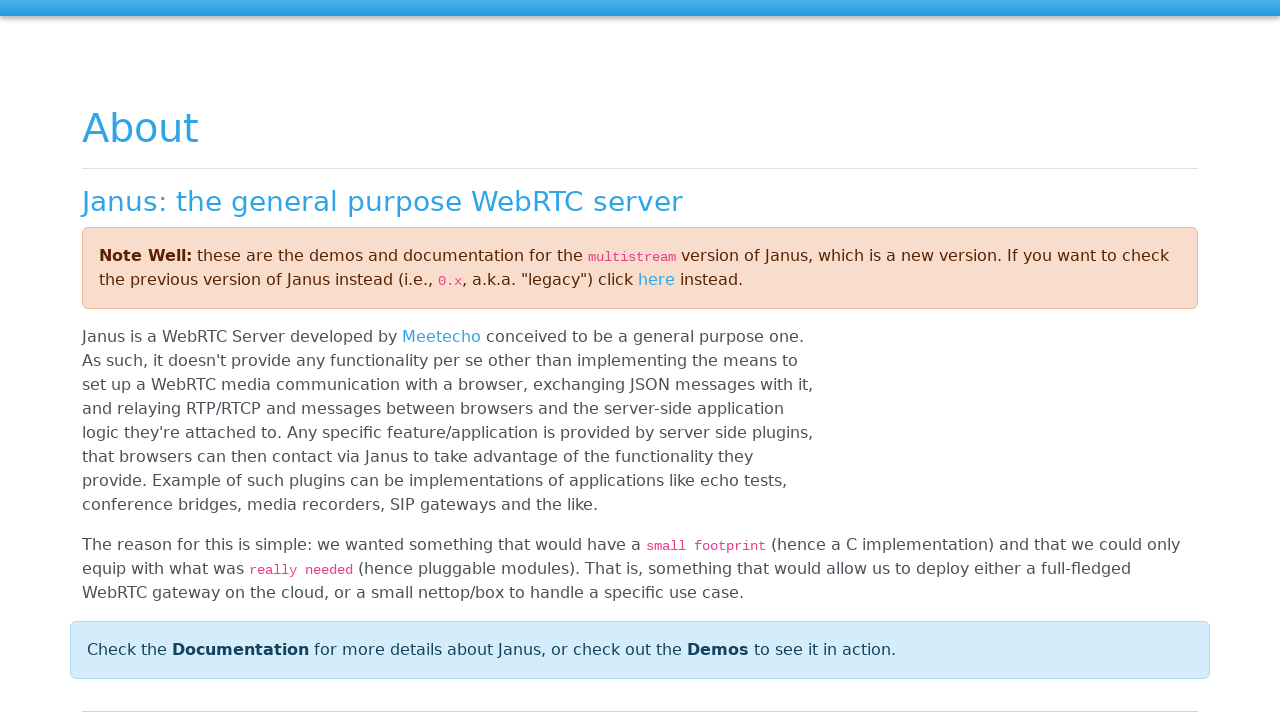

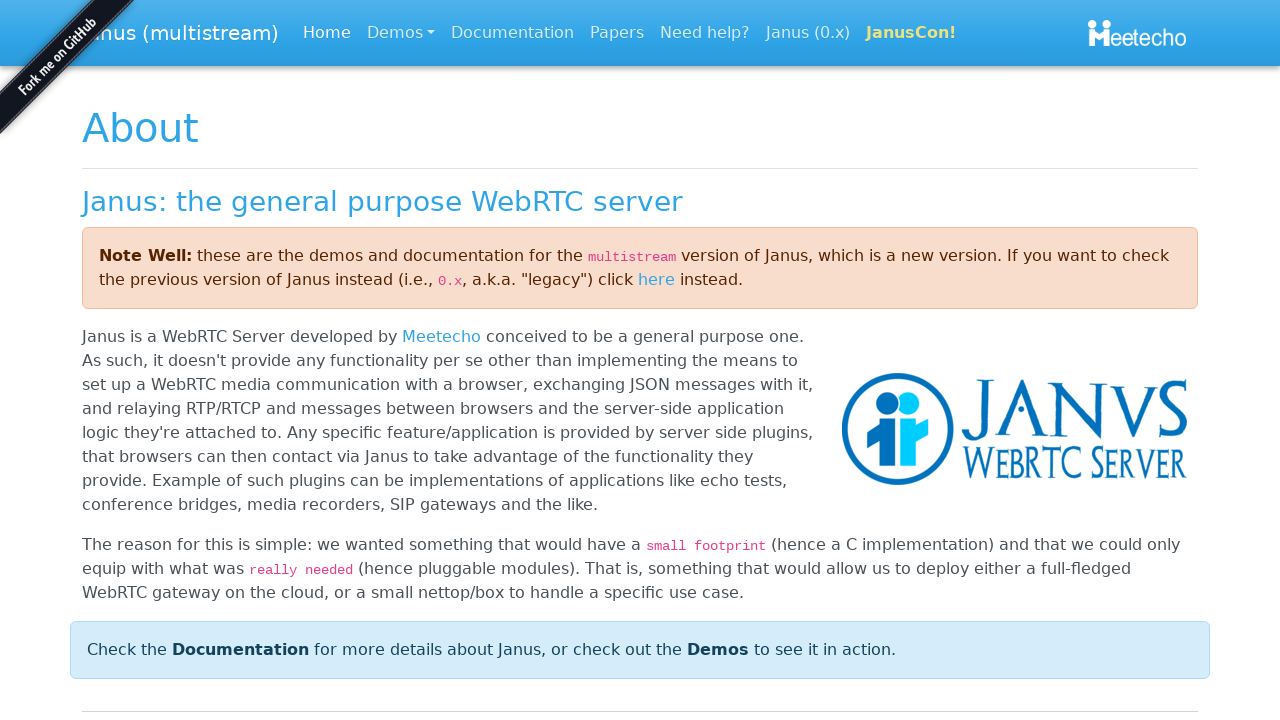